Navigates to the Makers Tech website and retrieves the page title to verify the page loads correctly

Starting URL: https://makers.tech

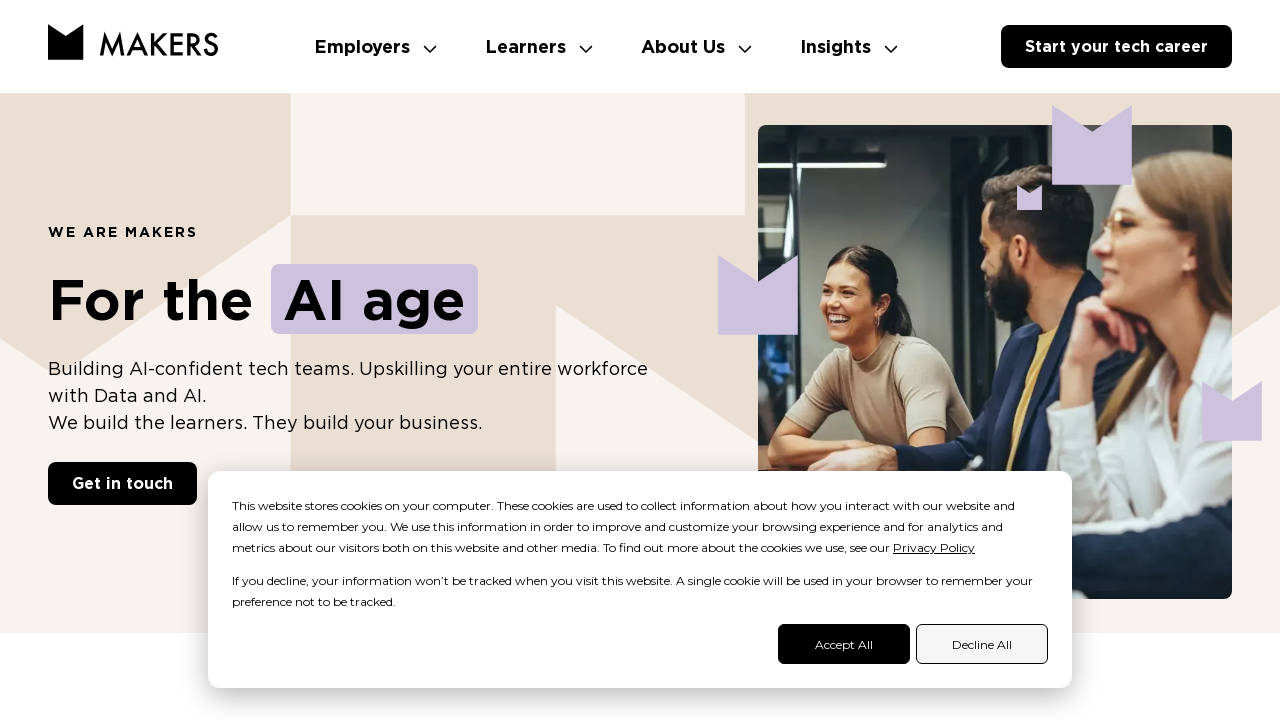

Navigated to Makers Tech website
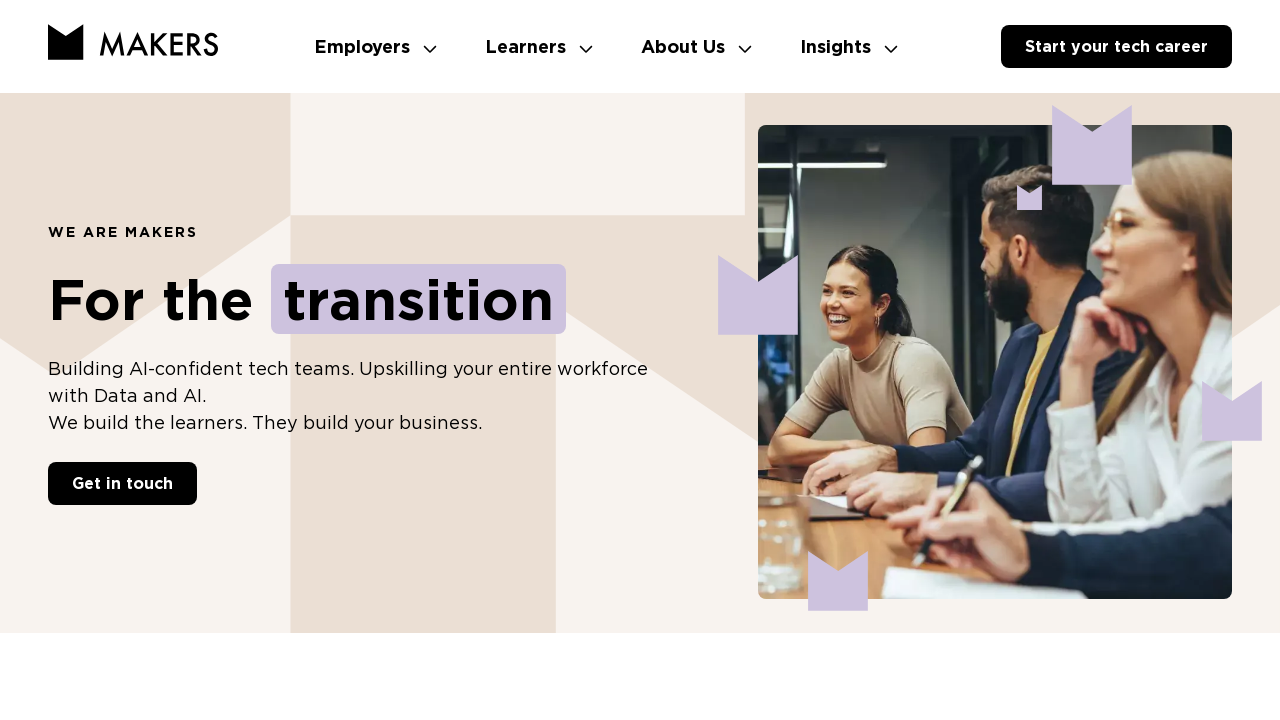

Page reached domcontentloaded state
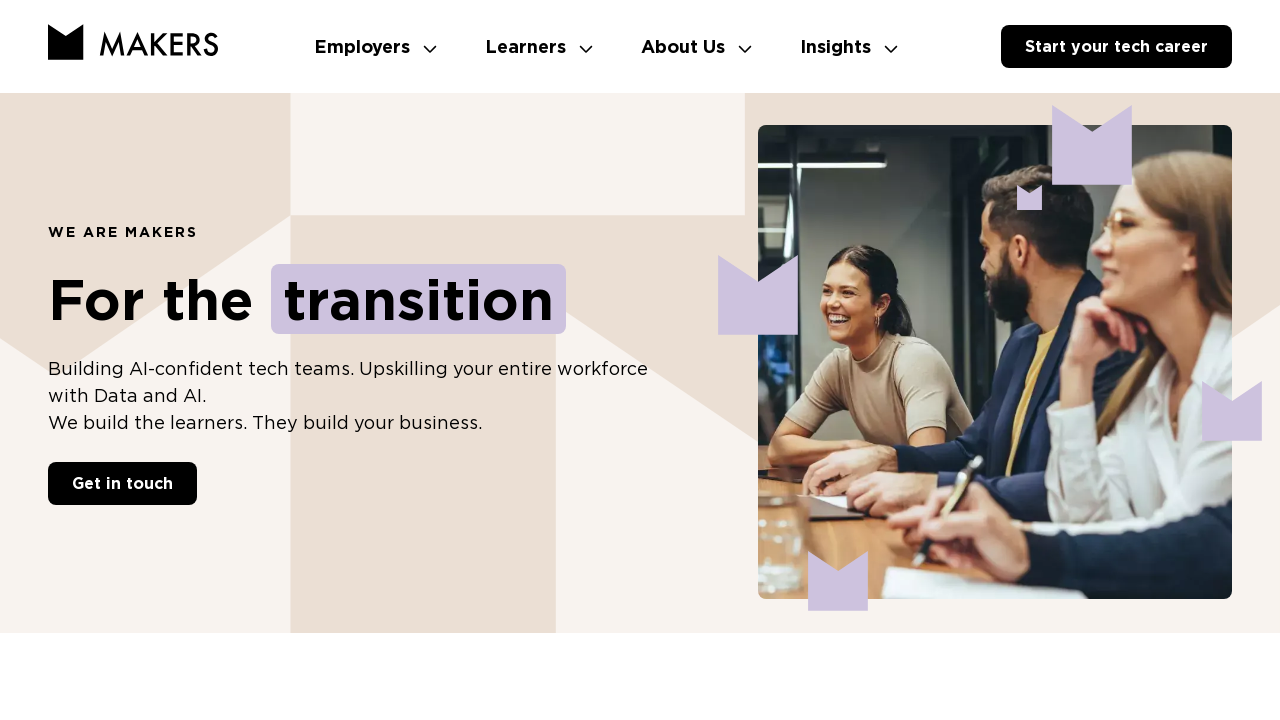

Retrieved page title: 'We are Makers. Building the future.'
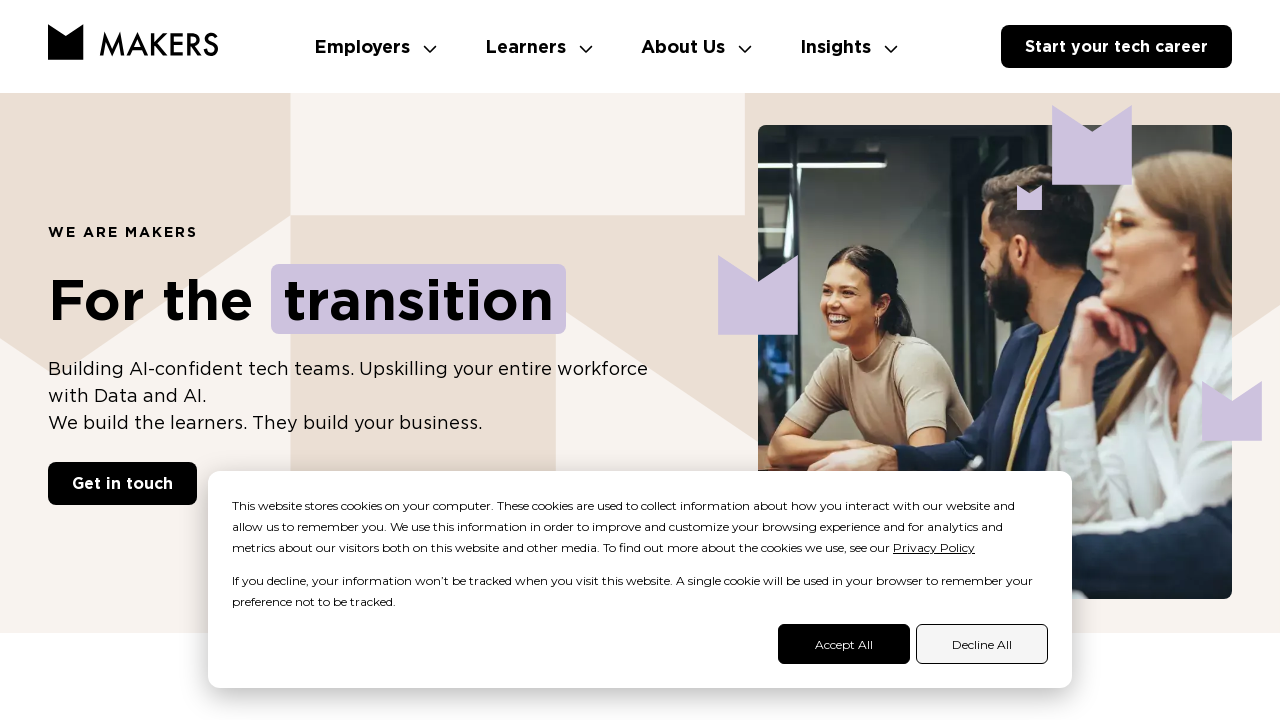

Verified page title is not empty
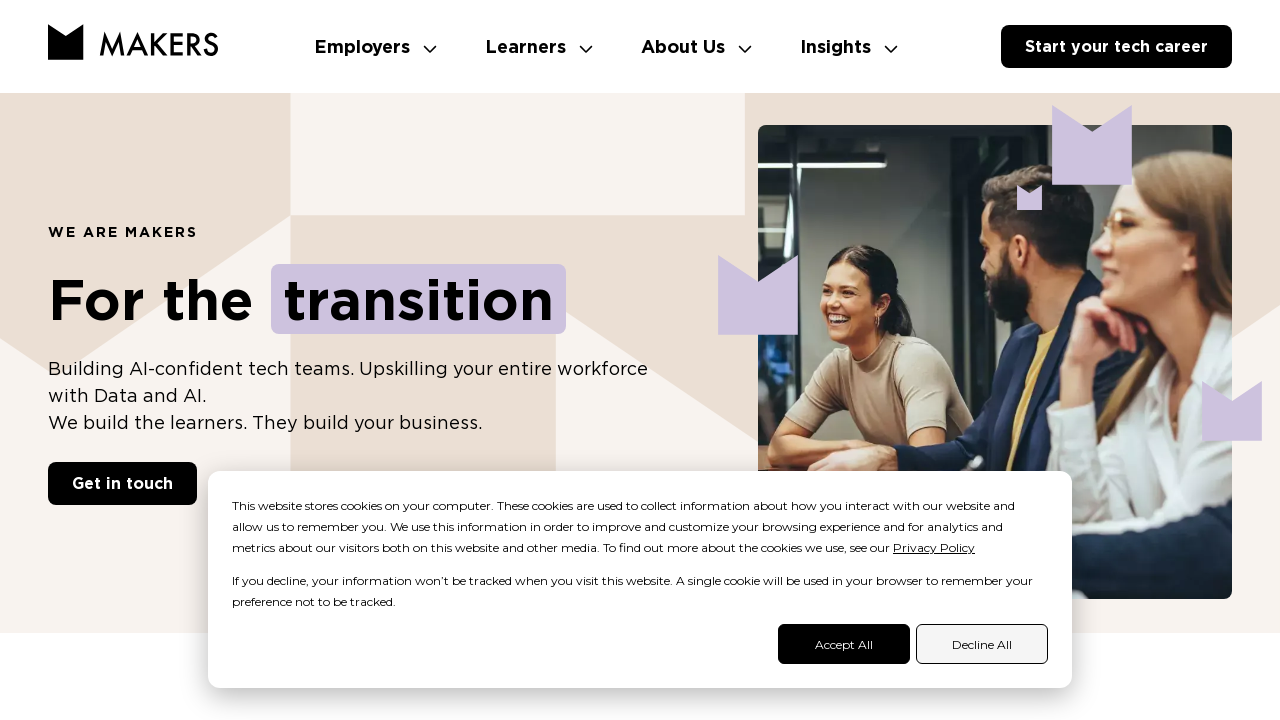

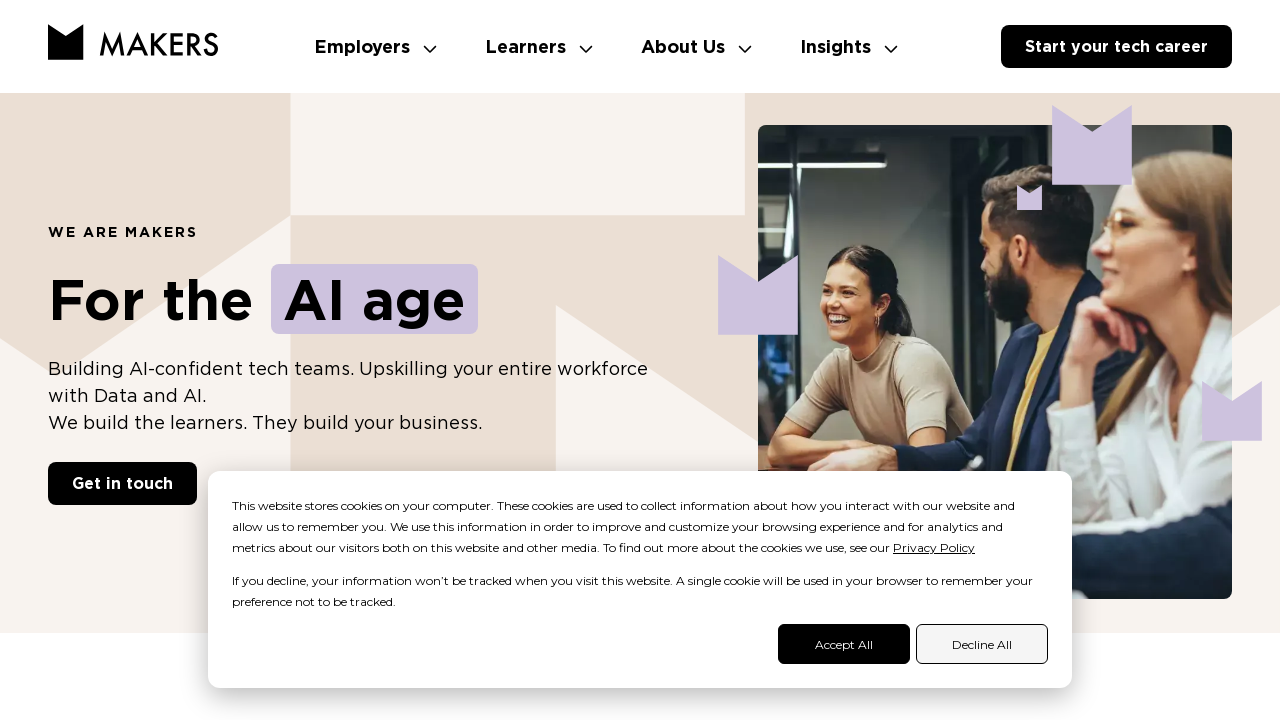